Tests dynamic content loading by clicking a Start button and waiting for "Hello World!" text to appear on the page.

Starting URL: https://the-internet.herokuapp.com/dynamic_loading/1

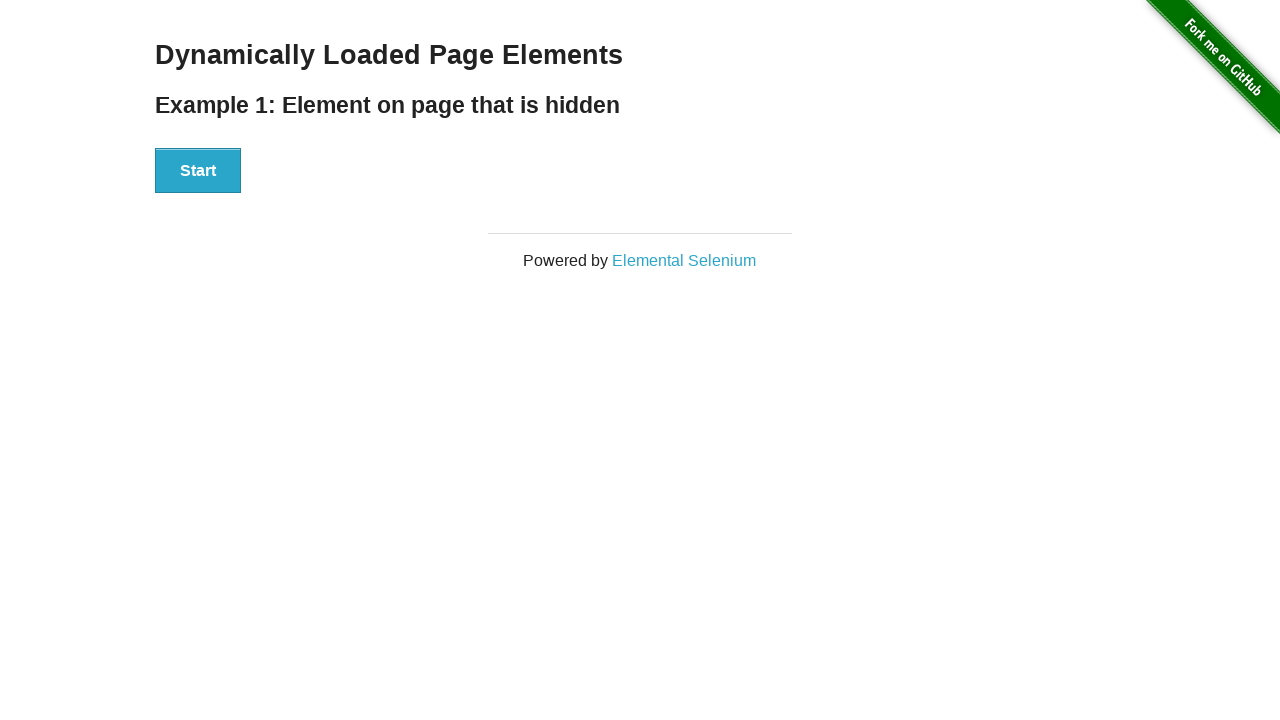

Clicked the Start button to trigger dynamic content loading at (198, 171) on xpath=//div[@id='start']//button
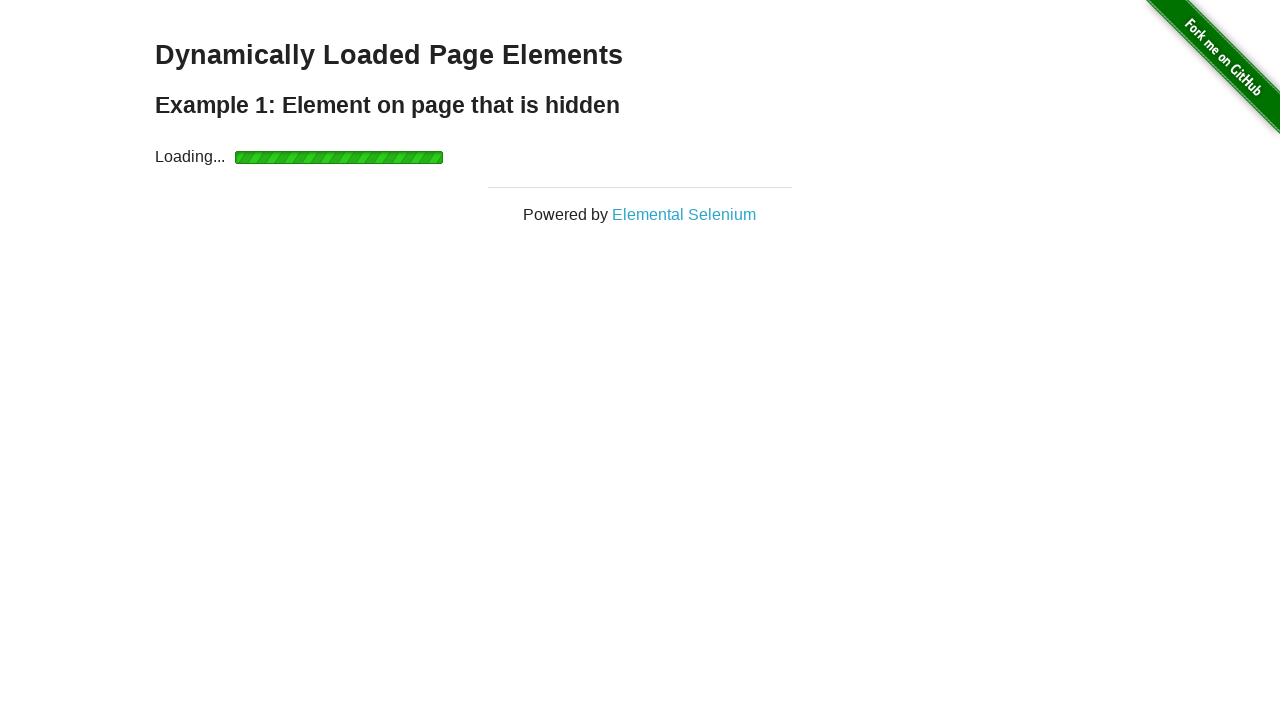

Waited for 'Hello World!' text to appear (visible state)
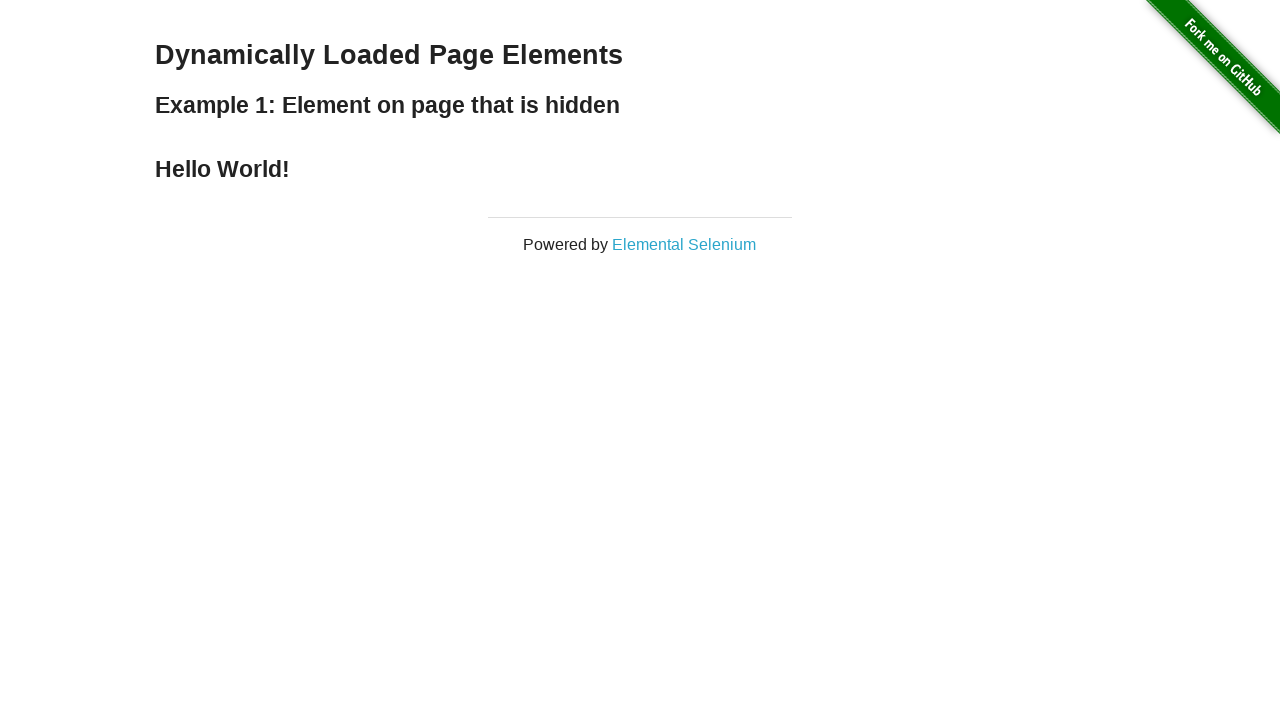

Verified that the element contains 'Hello World!' text
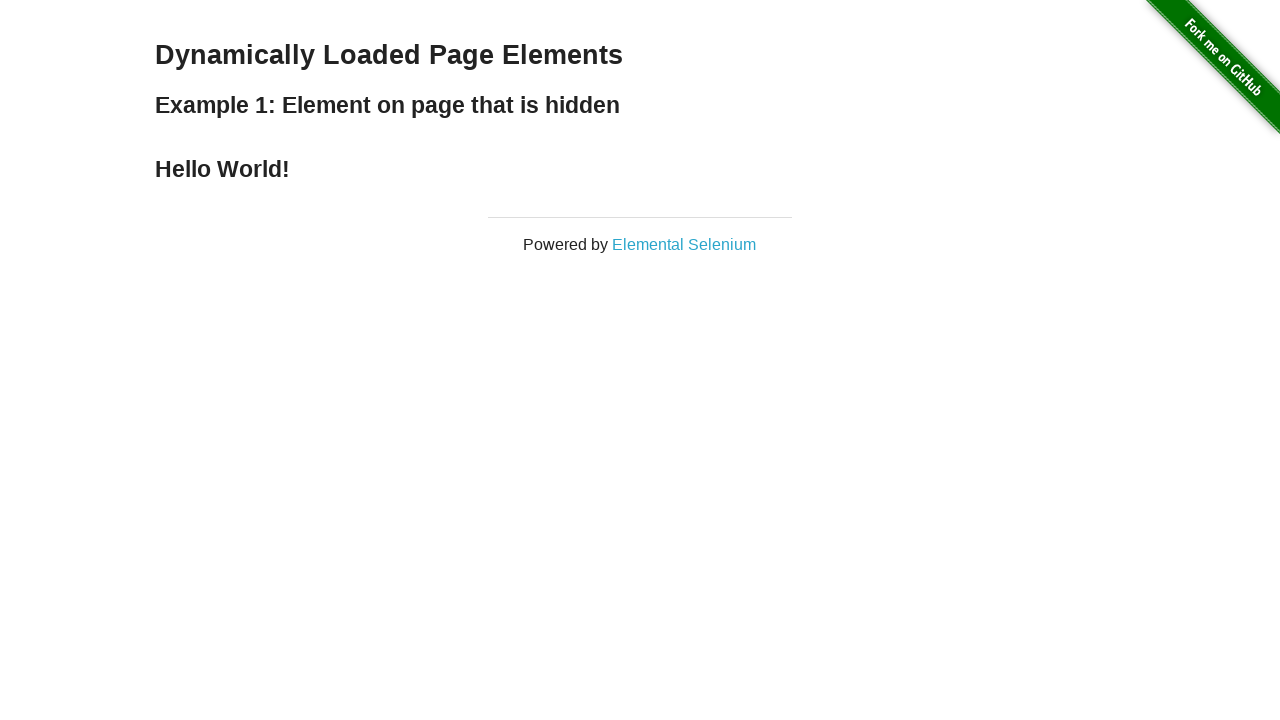

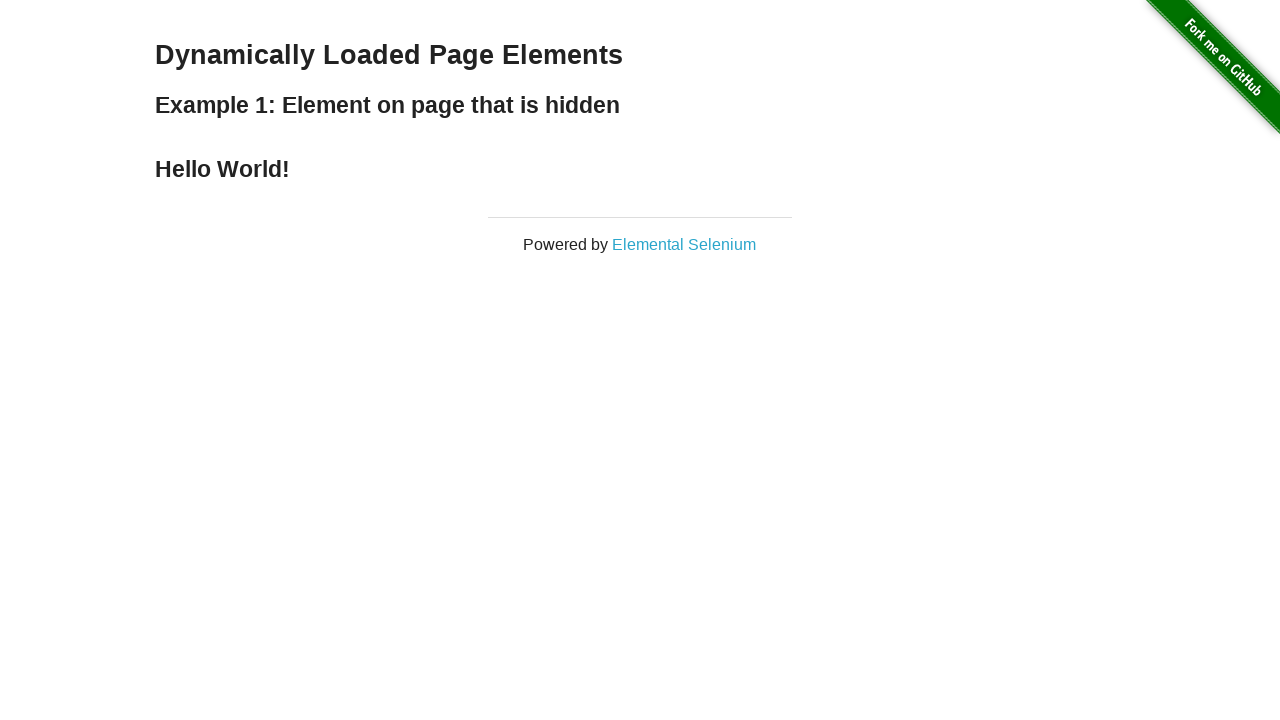